Validates that the "Laptops" link text is correctly displayed on the DemoBlaze homepage

Starting URL: http://www.demoblaze.com/index.html

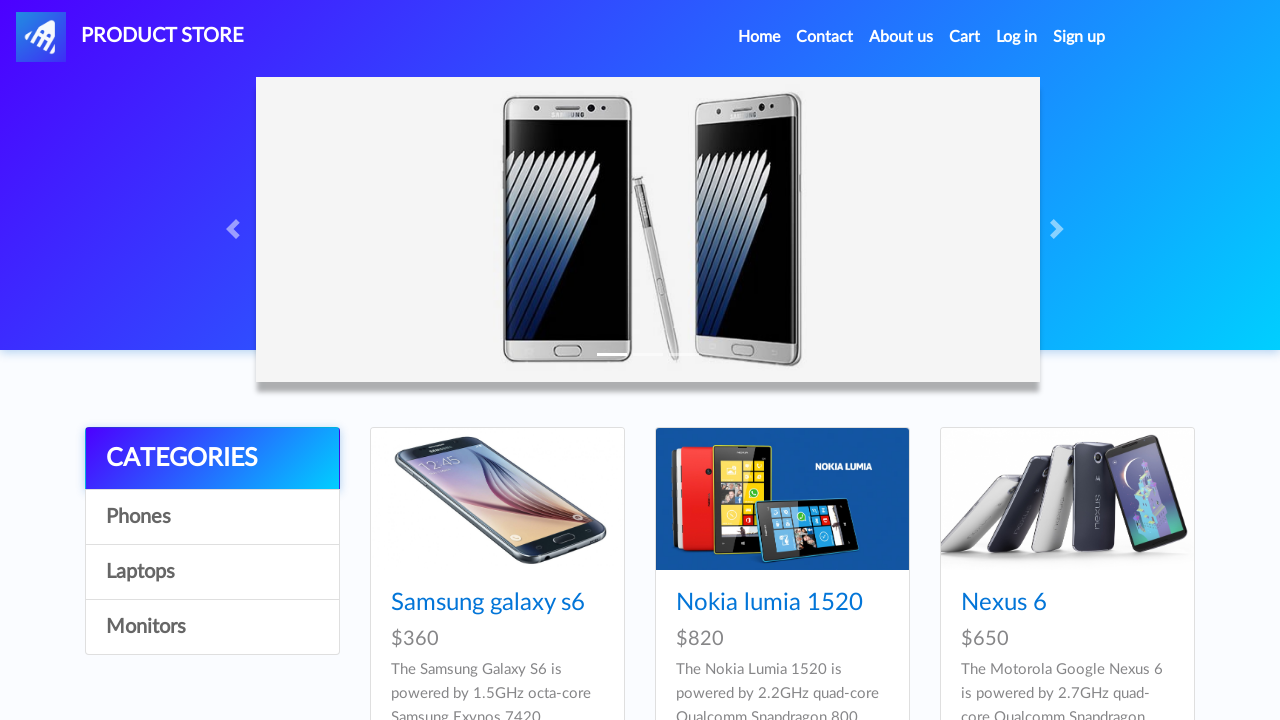

Waited for 'Laptops' link to be visible on DemoBlaze homepage
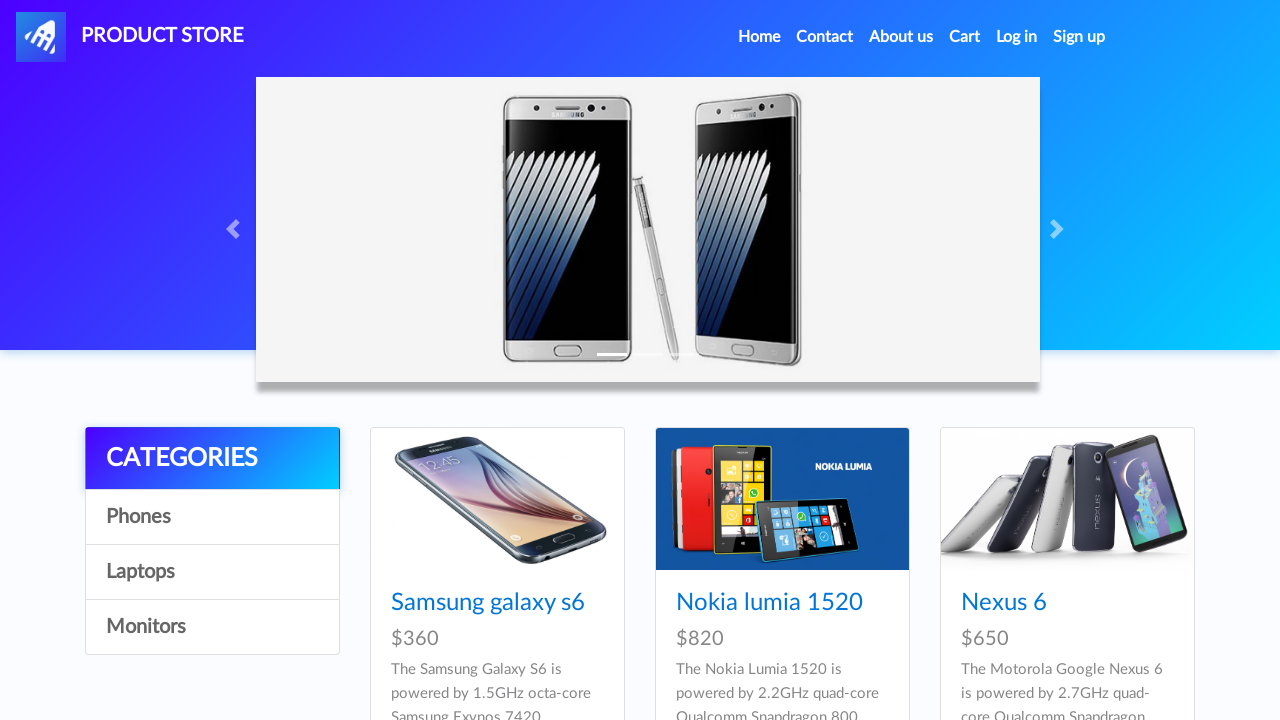

Located the 'Laptops' link element
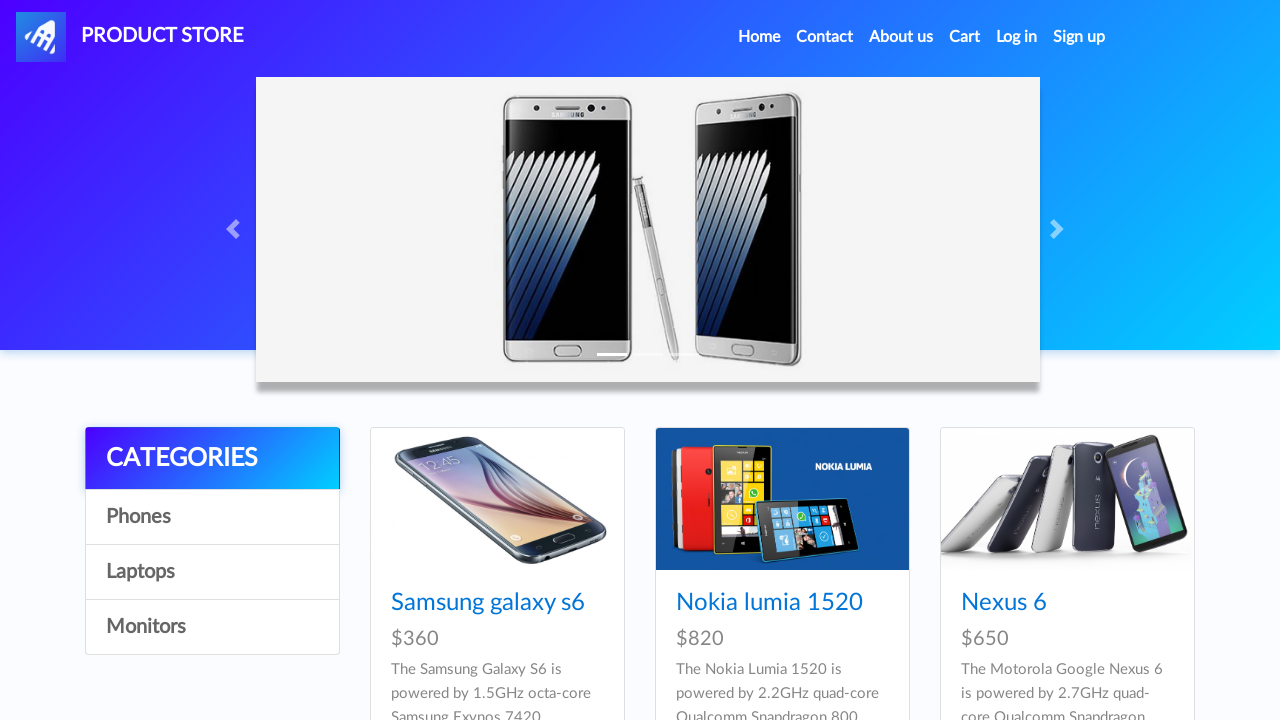

Validated that 'Laptops' link text is correctly displayed
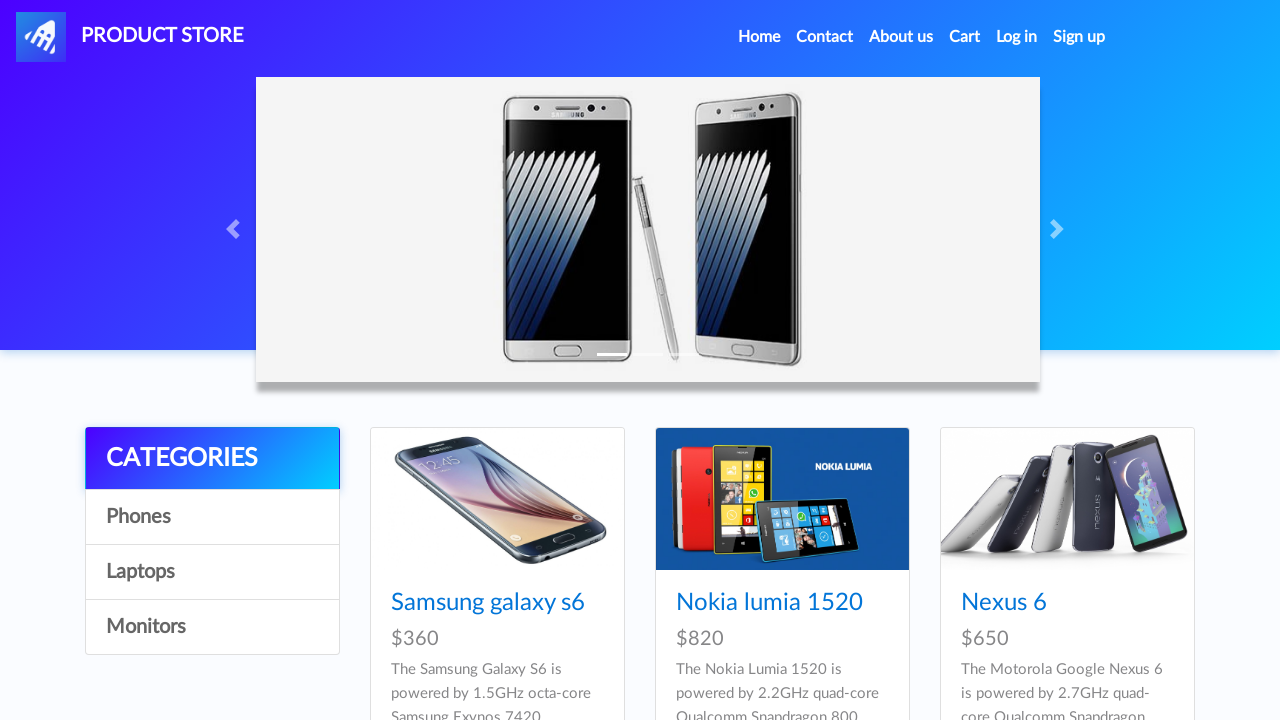

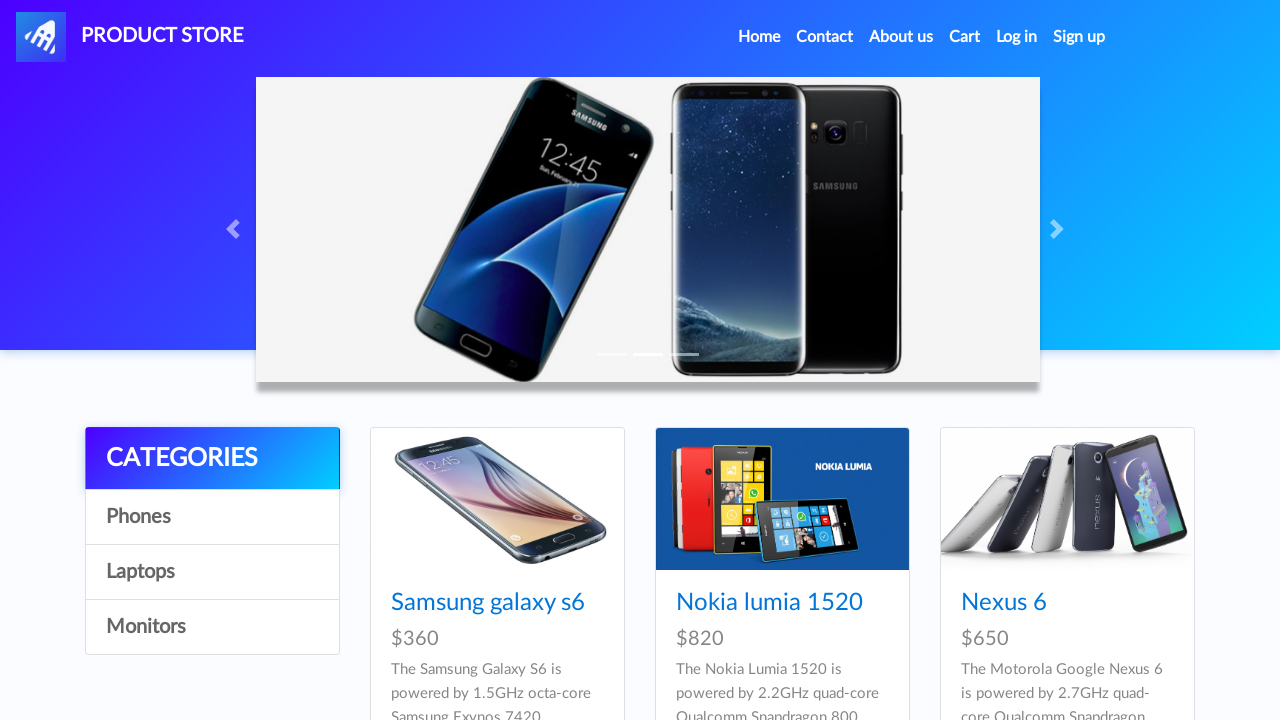